Tests keyboard input events by typing characters and performing keyboard shortcuts like Ctrl+A and Ctrl+C

Starting URL: https://v1.training-support.net/selenium/input-events

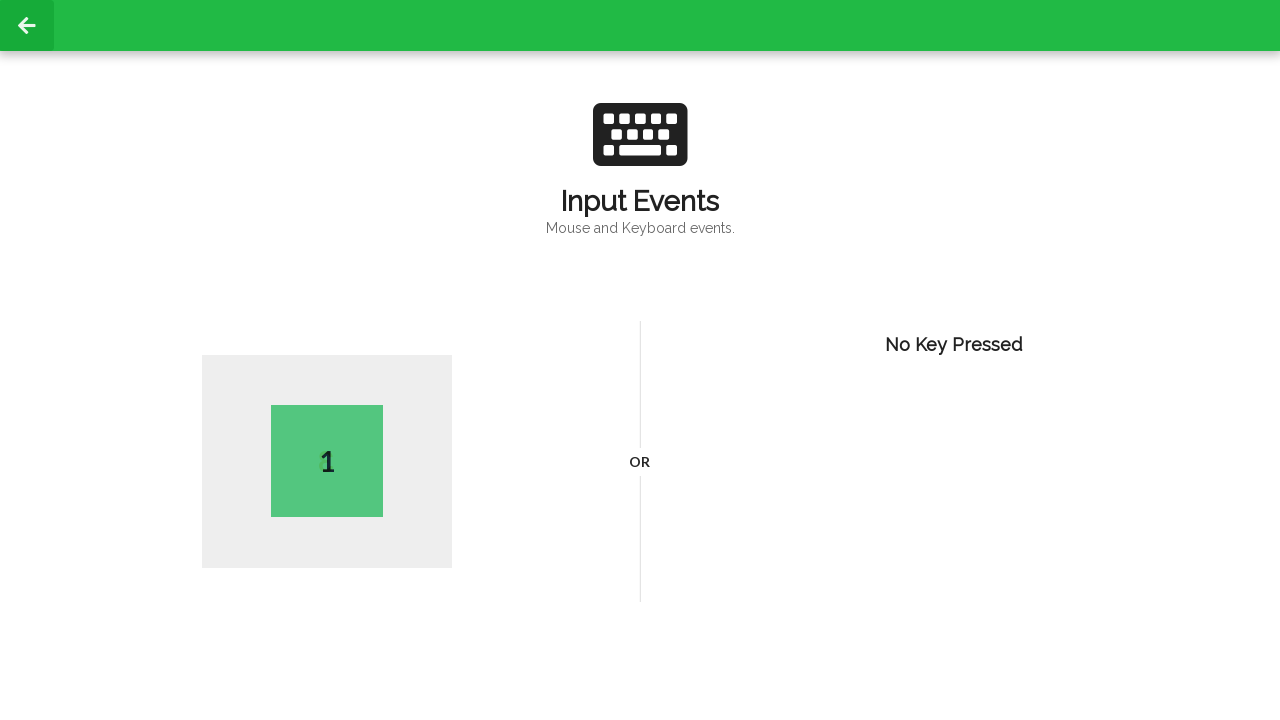

Typed the letter 'S'
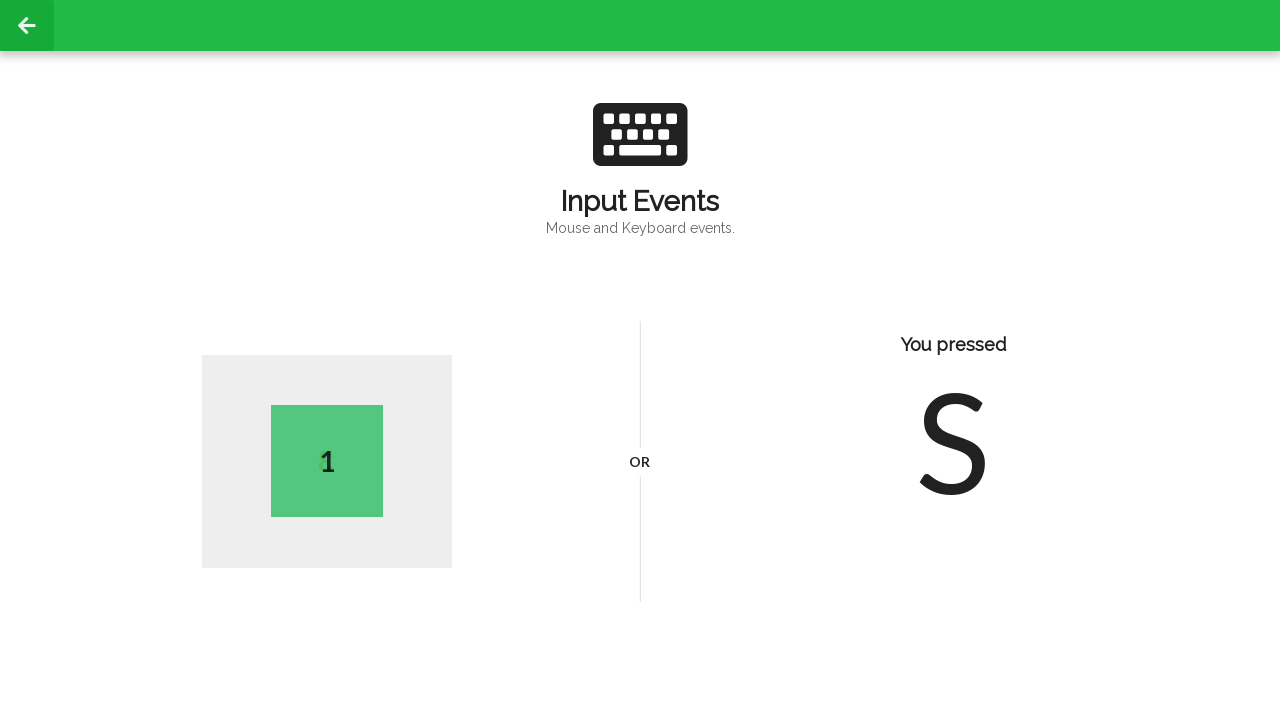

Pressed down Control key
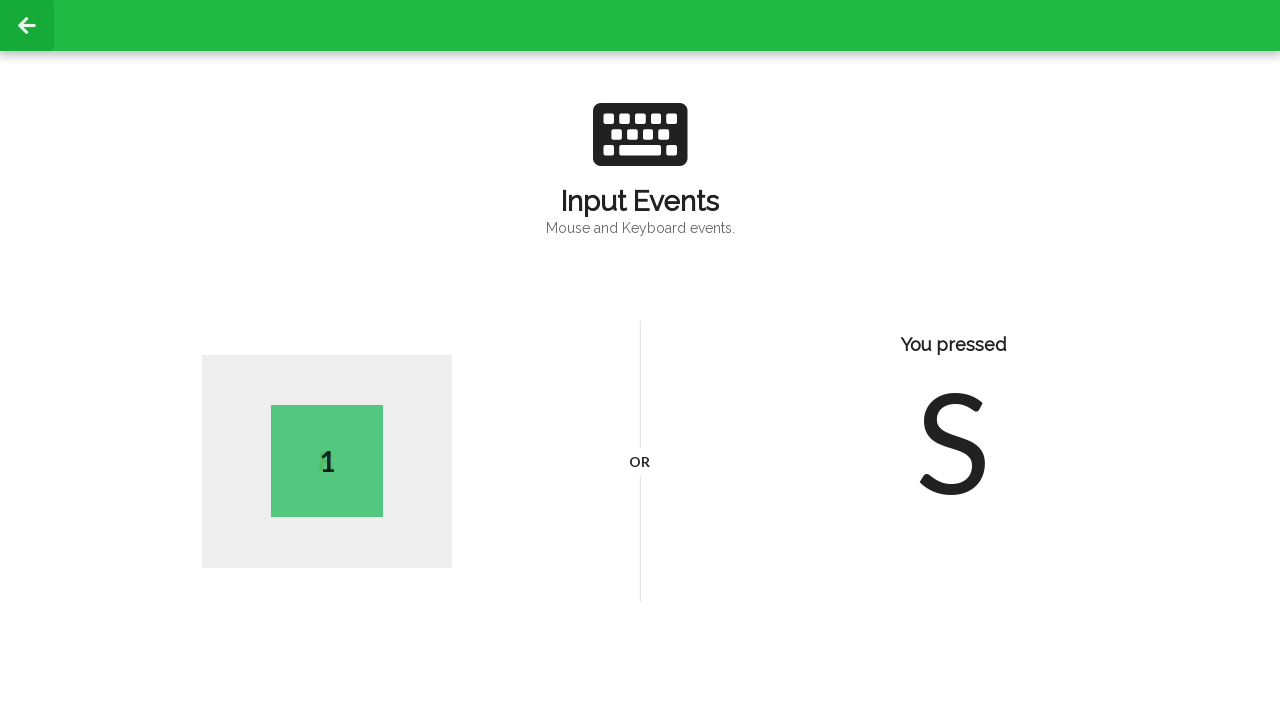

Pressed 'a' key to select all text with Ctrl+A
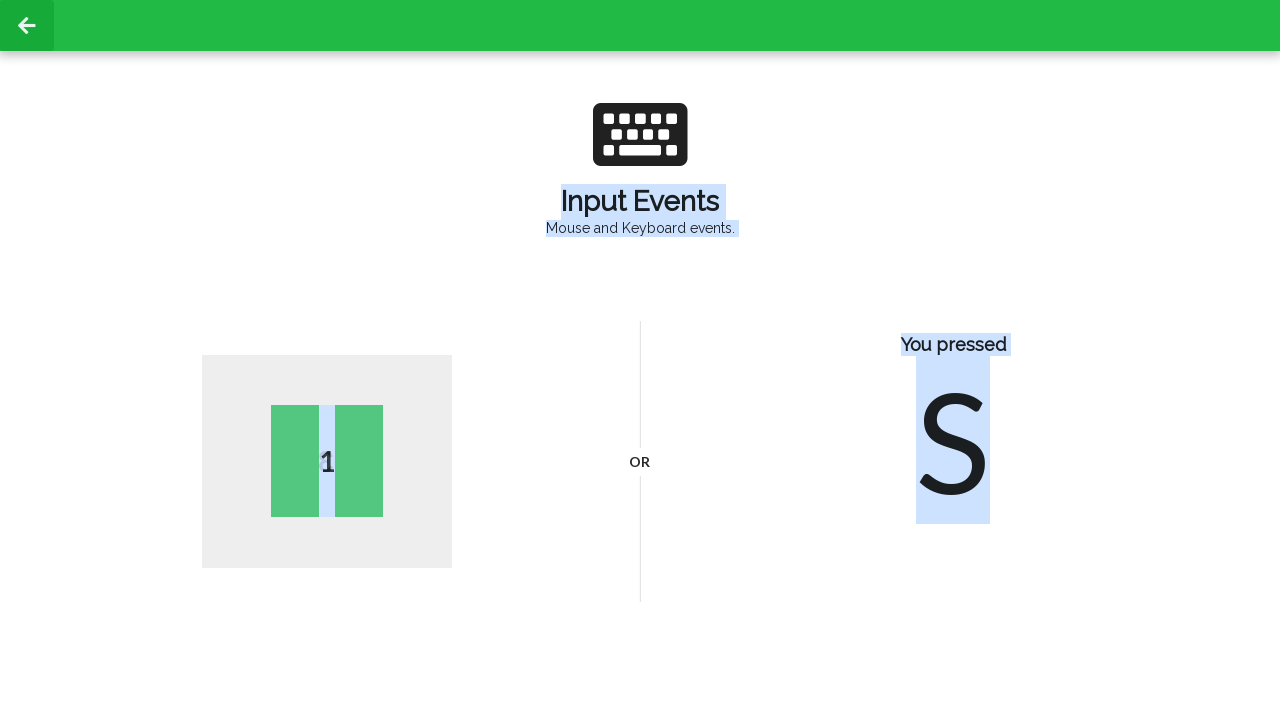

Pressed 'c' key to copy with Ctrl+C
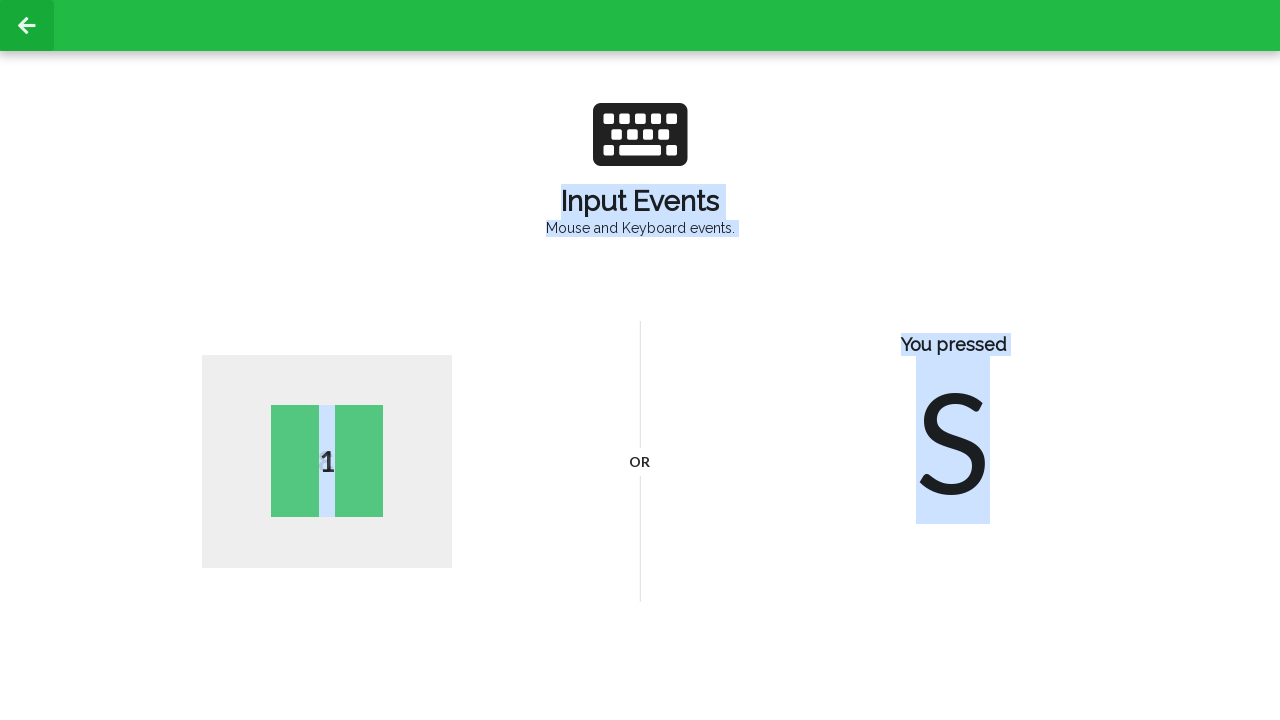

Released Control key
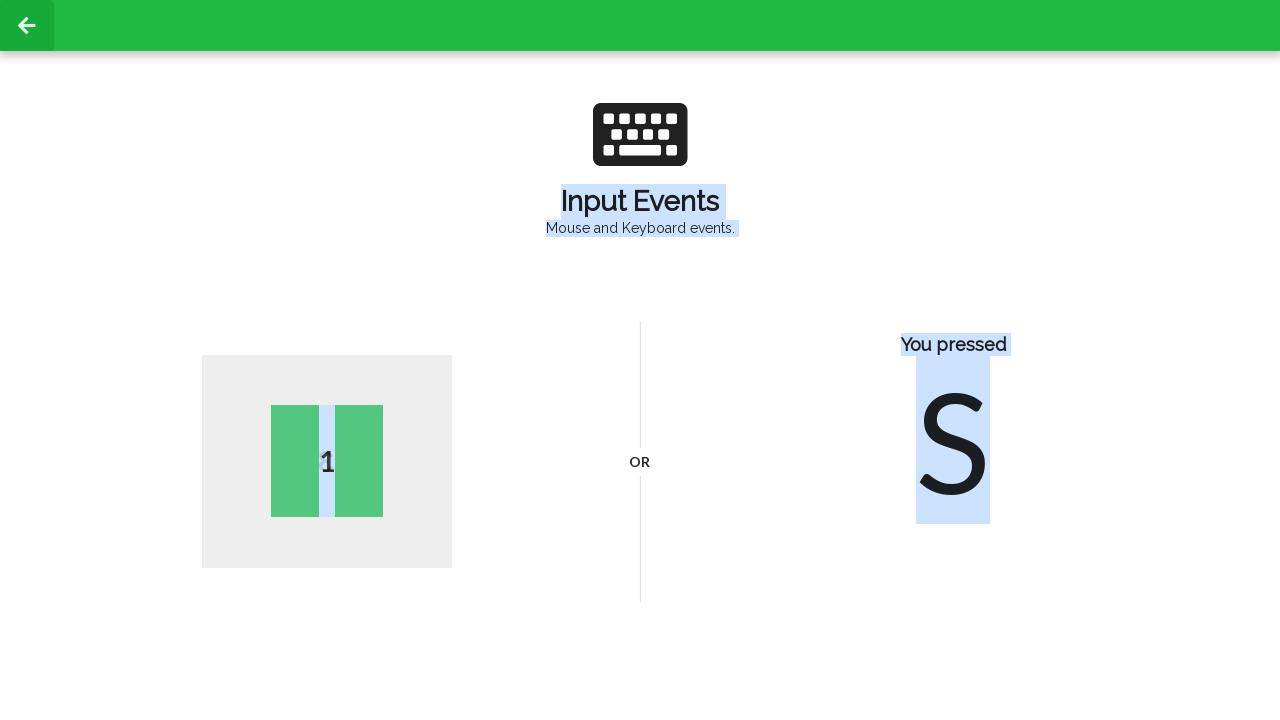

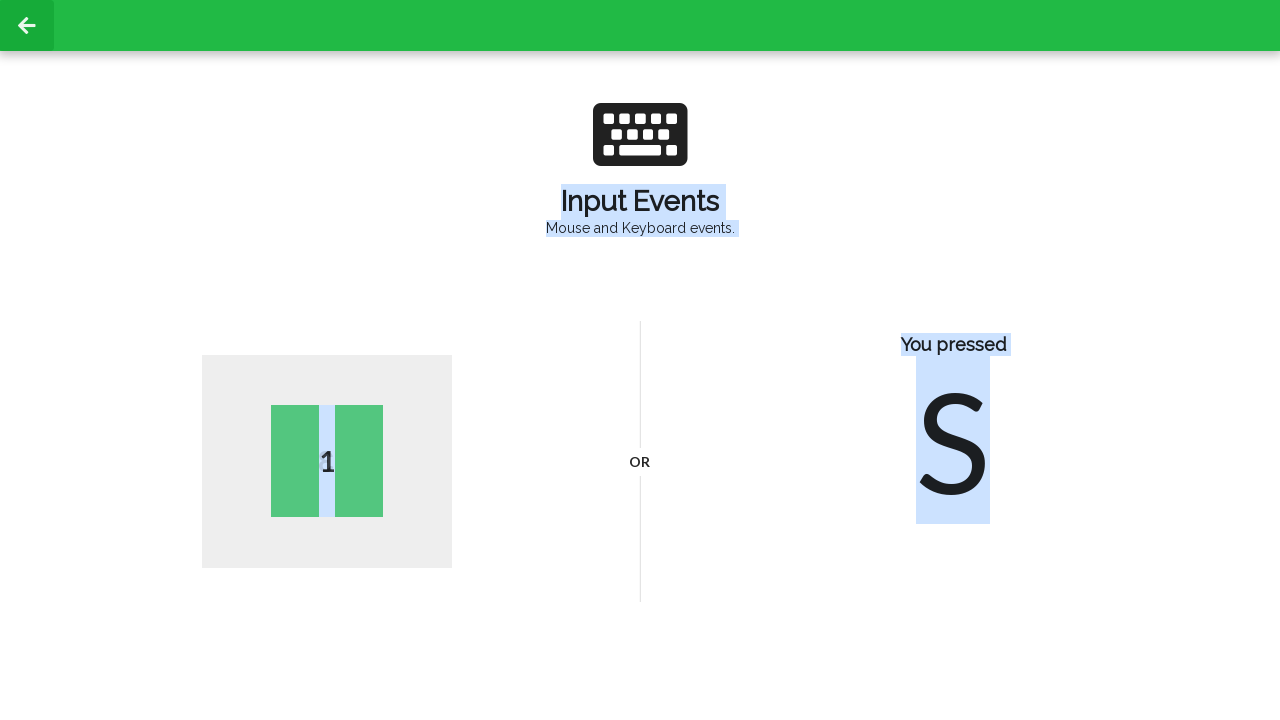